Tests interacting with a datalist input by entering text and clearing it.

Starting URL: https://bonigarcia.dev/selenium-webdriver-java/web-form.html

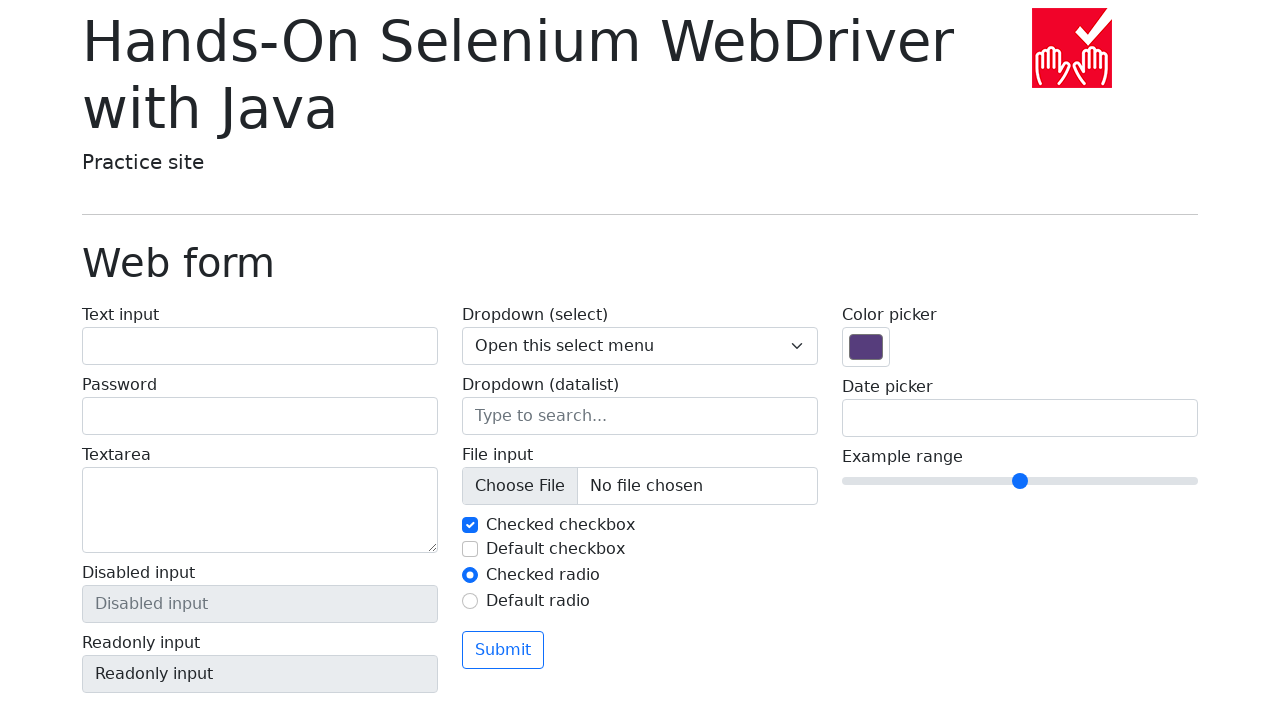

Filled datalist input with 'TestData' on input[name='my-datalist']
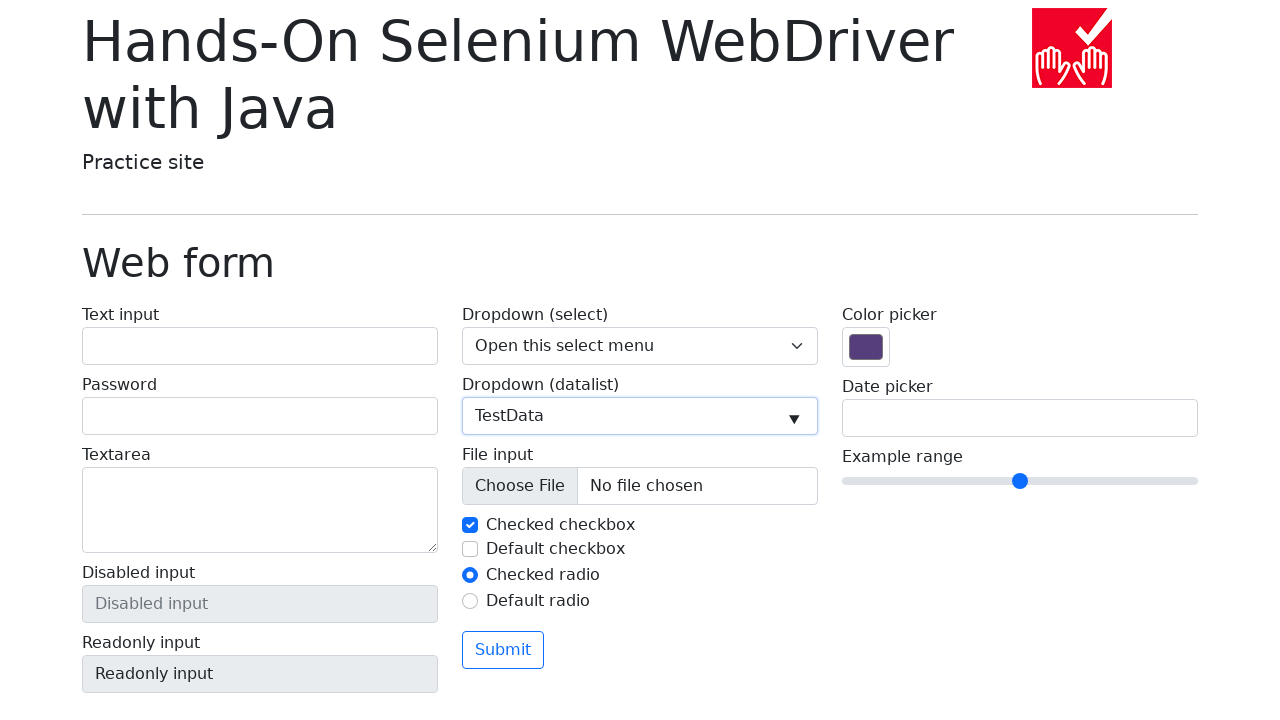

Cleared datalist input on input[name='my-datalist']
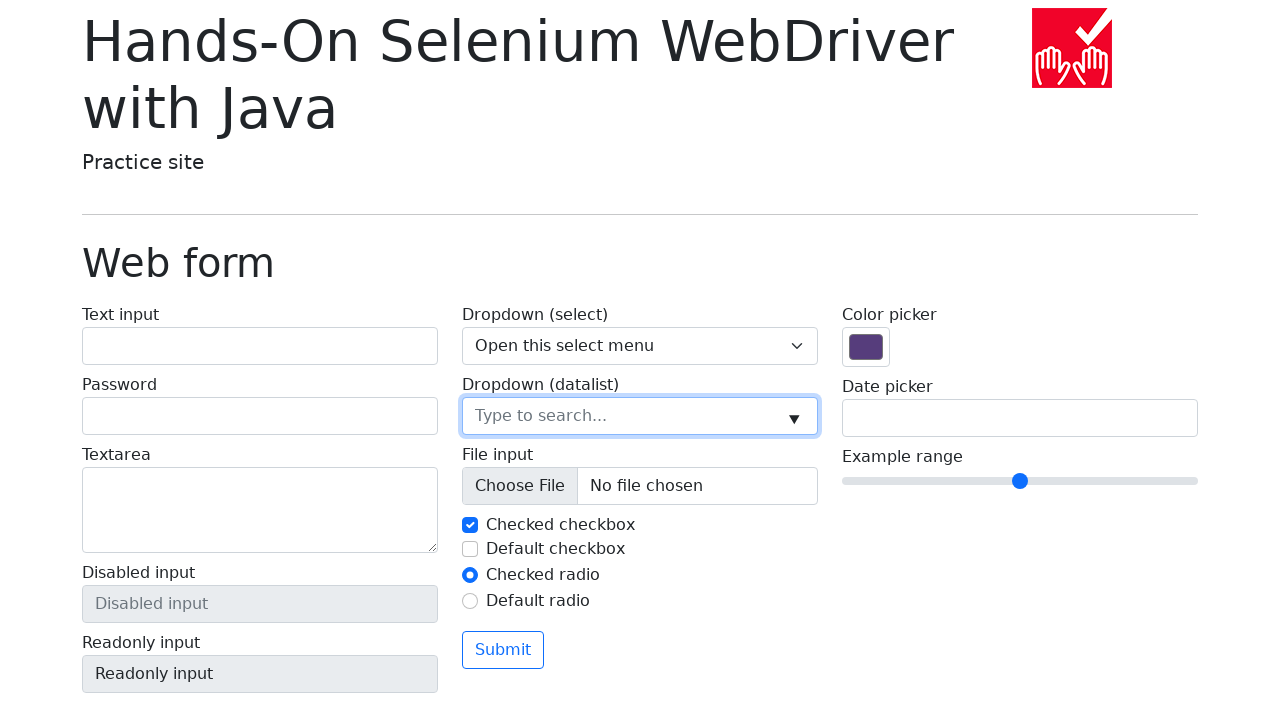

Clicked on datalist input to show options at (640, 416) on input[name='my-datalist']
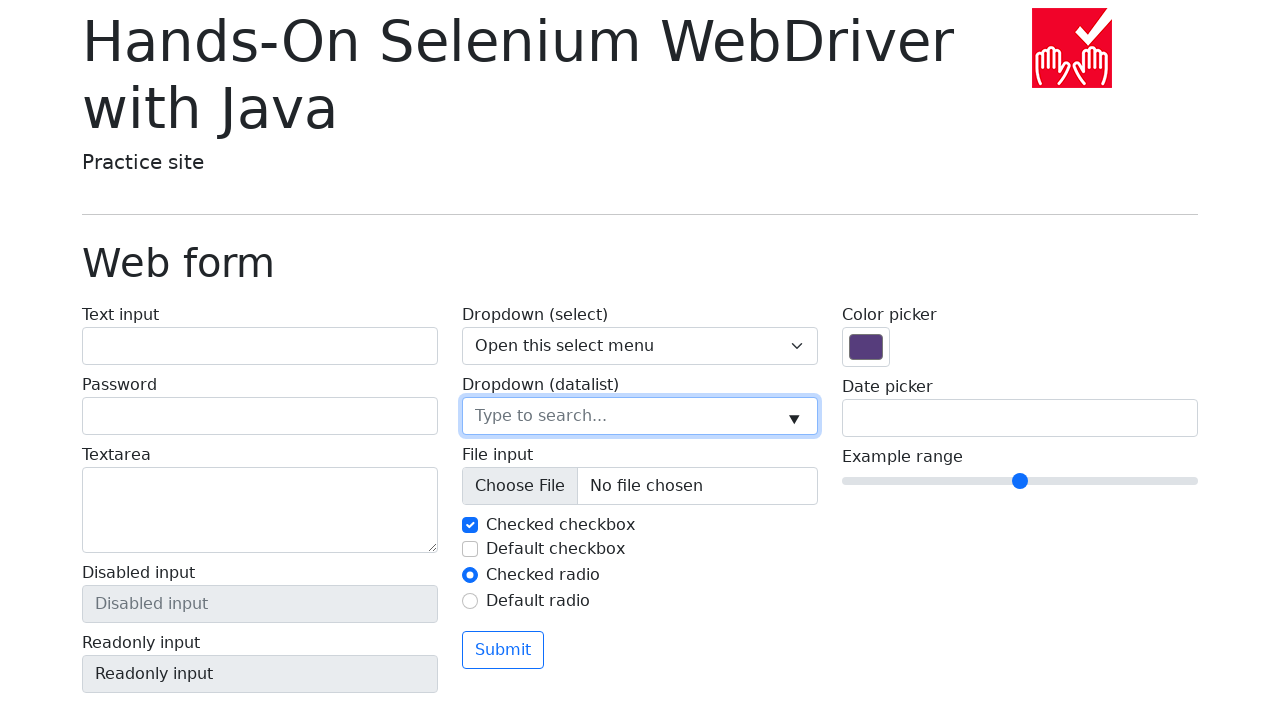

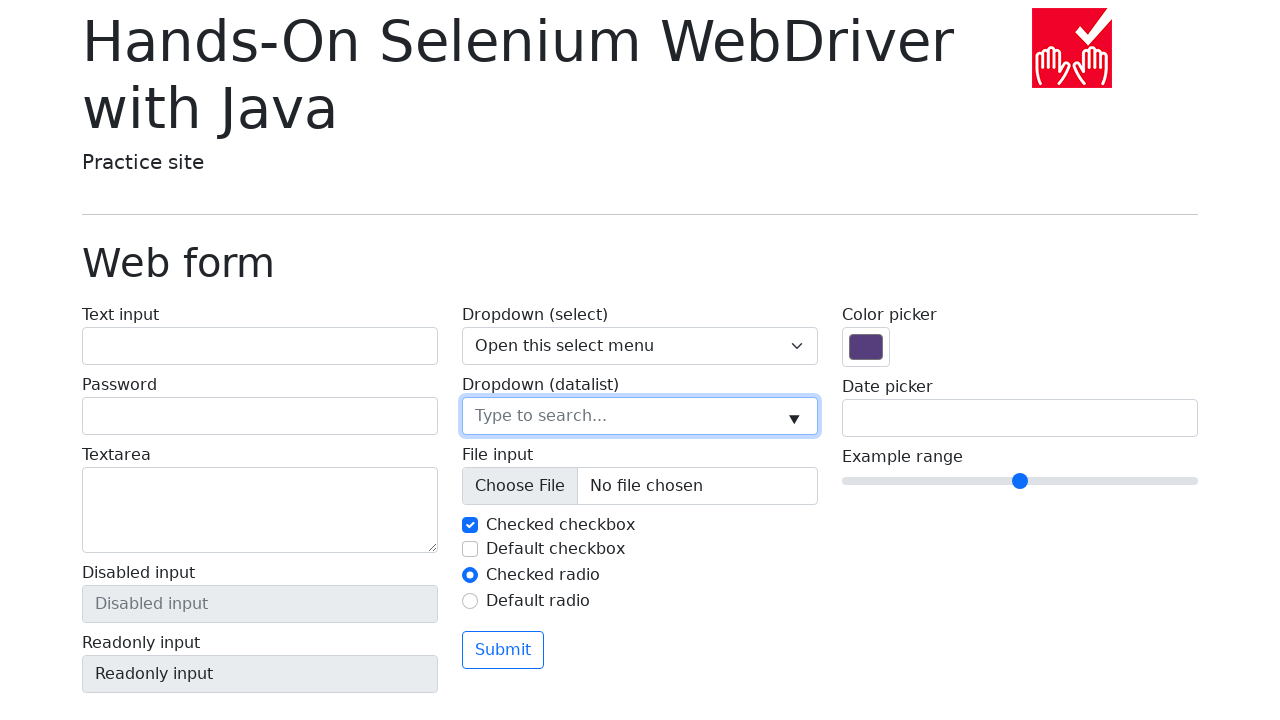